Tests that the currently applied filter is highlighted when switching between All, Active, and Completed views

Starting URL: https://demo.playwright.dev/todomvc

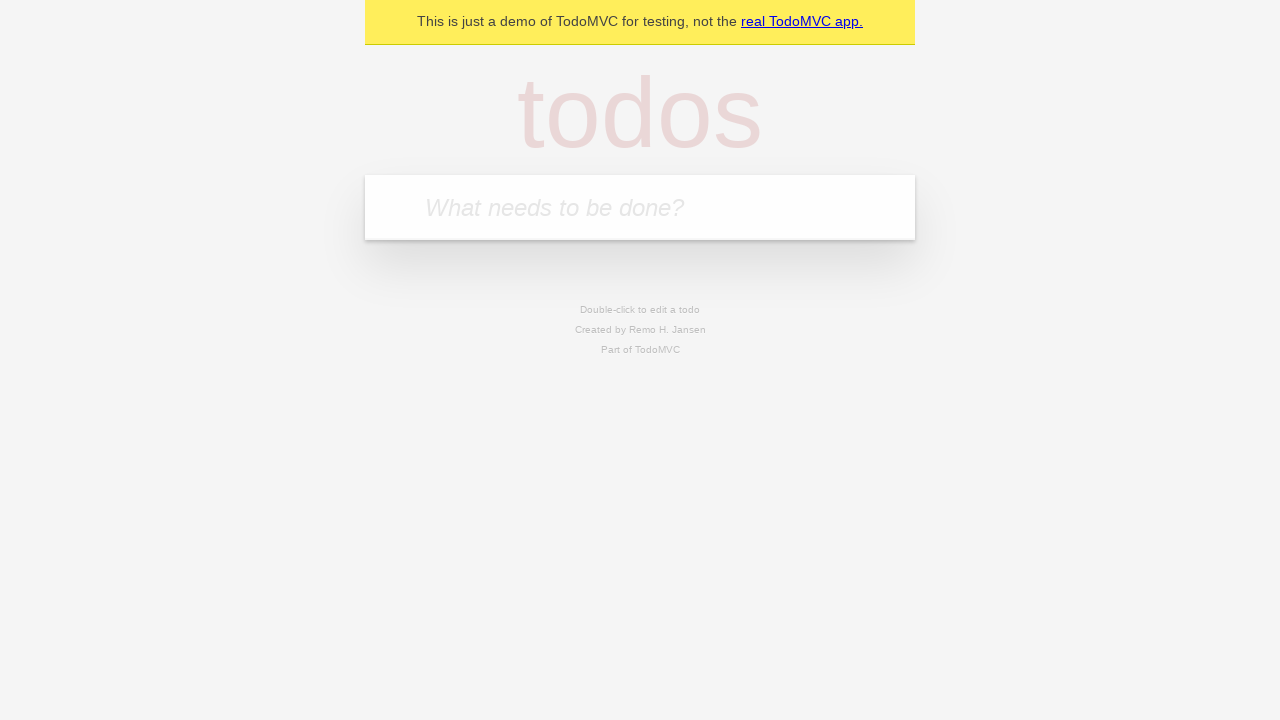

Filled first todo item: 'buy some cheese' on internal:attr=[placeholder="What needs to be done?"i]
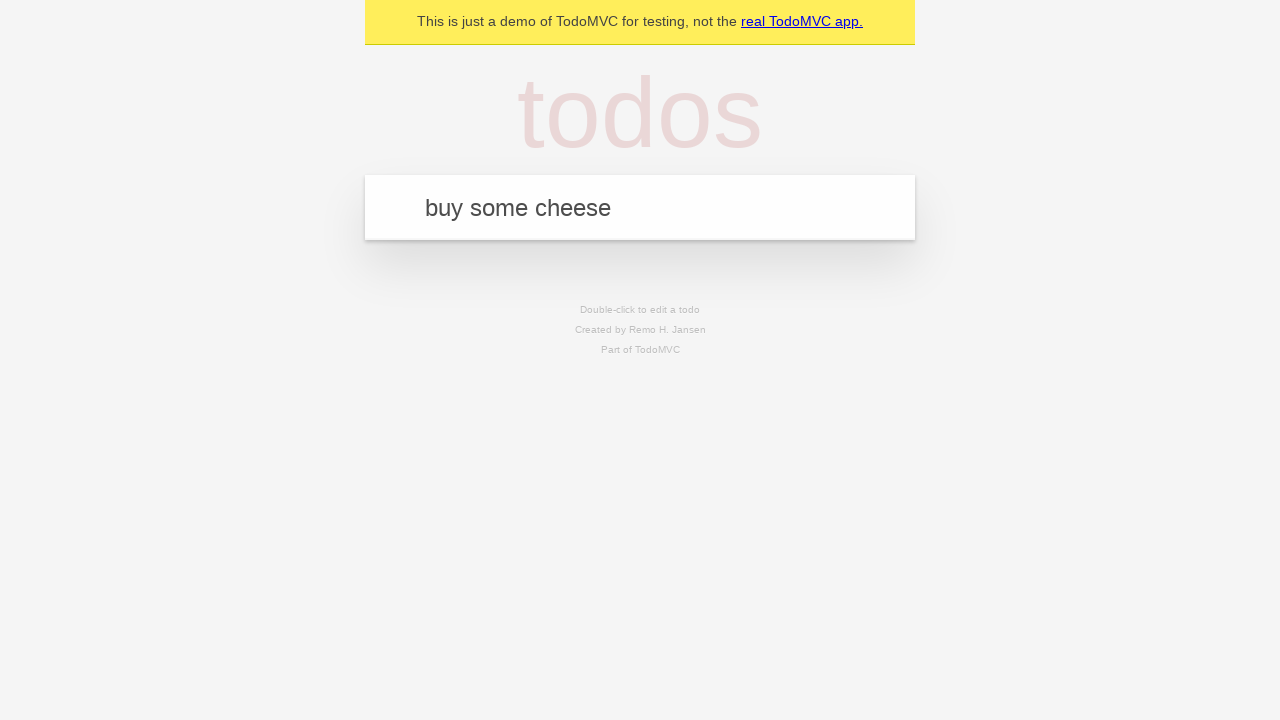

Pressed Enter to add first todo item on internal:attr=[placeholder="What needs to be done?"i]
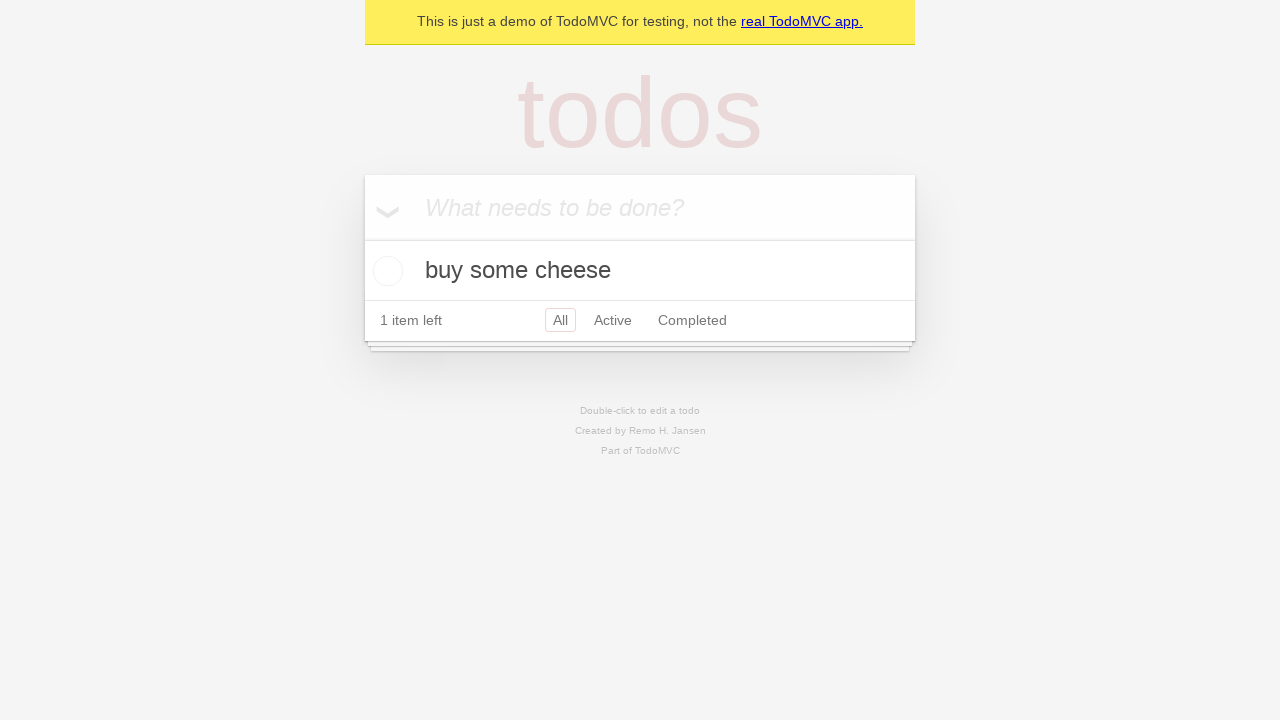

Filled second todo item: 'feed the cat' on internal:attr=[placeholder="What needs to be done?"i]
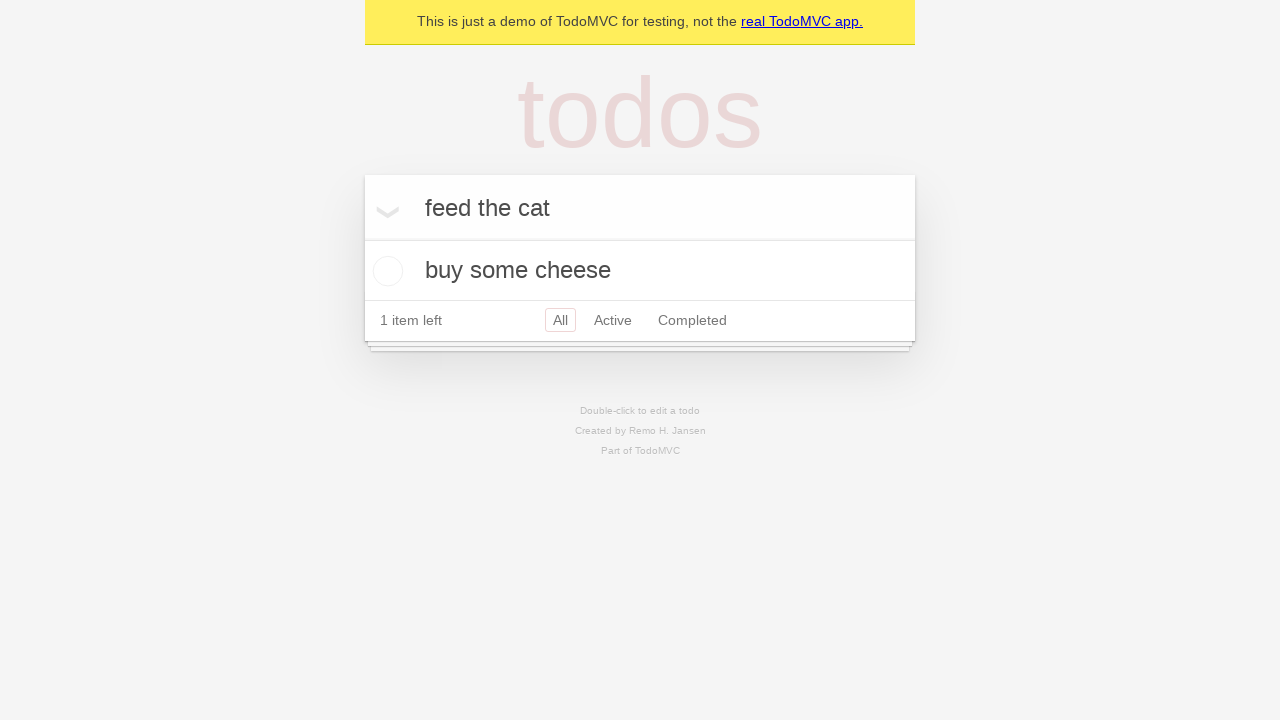

Pressed Enter to add second todo item on internal:attr=[placeholder="What needs to be done?"i]
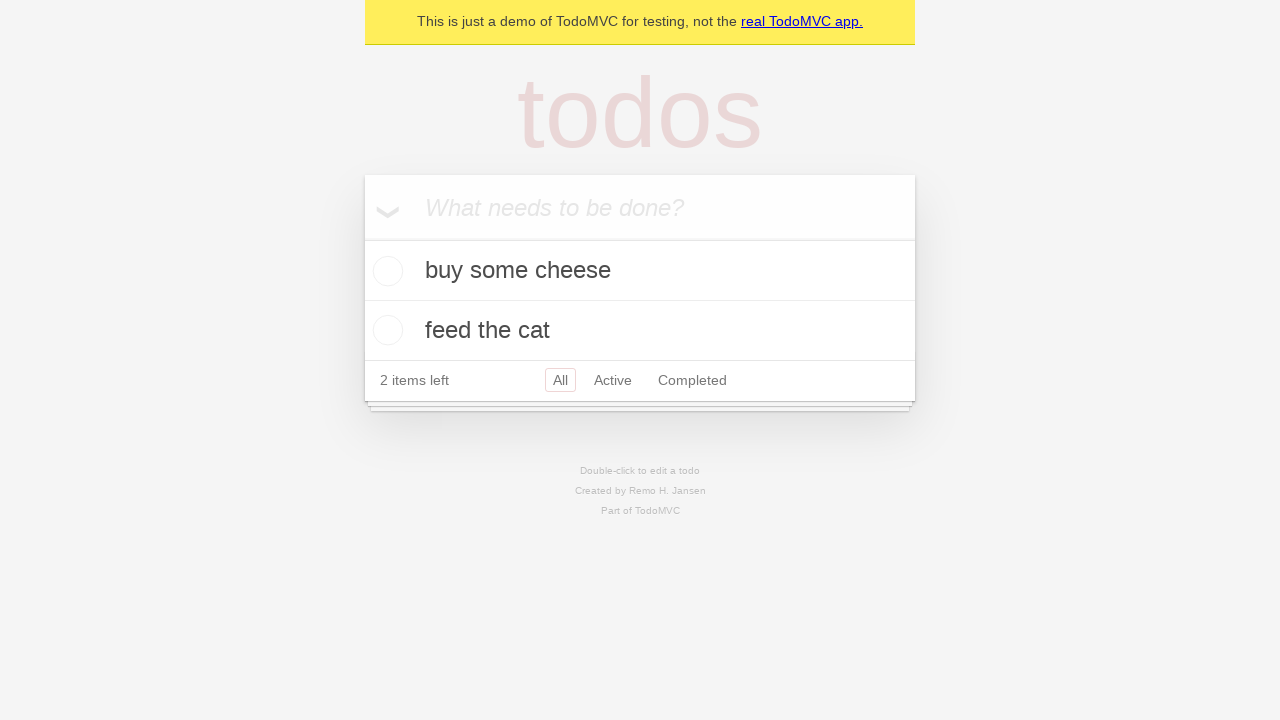

Filled third todo item: 'book a doctors appointment' on internal:attr=[placeholder="What needs to be done?"i]
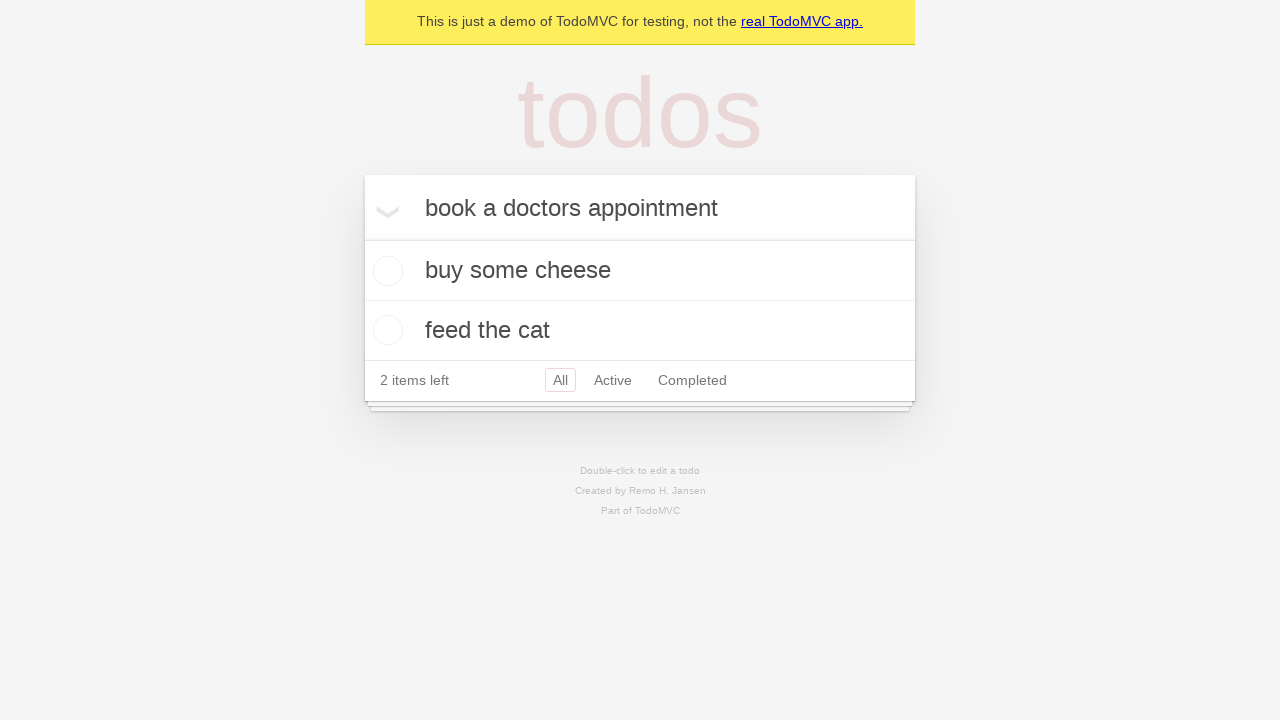

Pressed Enter to add third todo item on internal:attr=[placeholder="What needs to be done?"i]
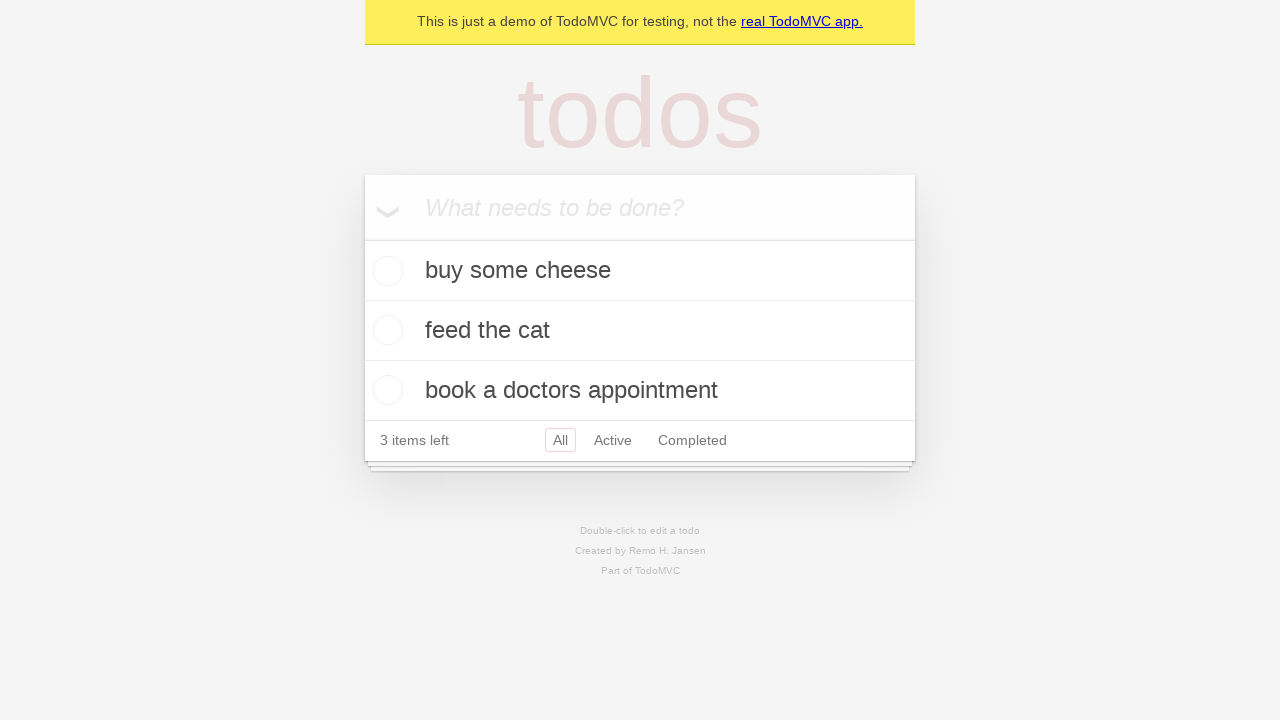

Clicked Active filter to view active todos at (613, 440) on internal:role=link[name="Active"i]
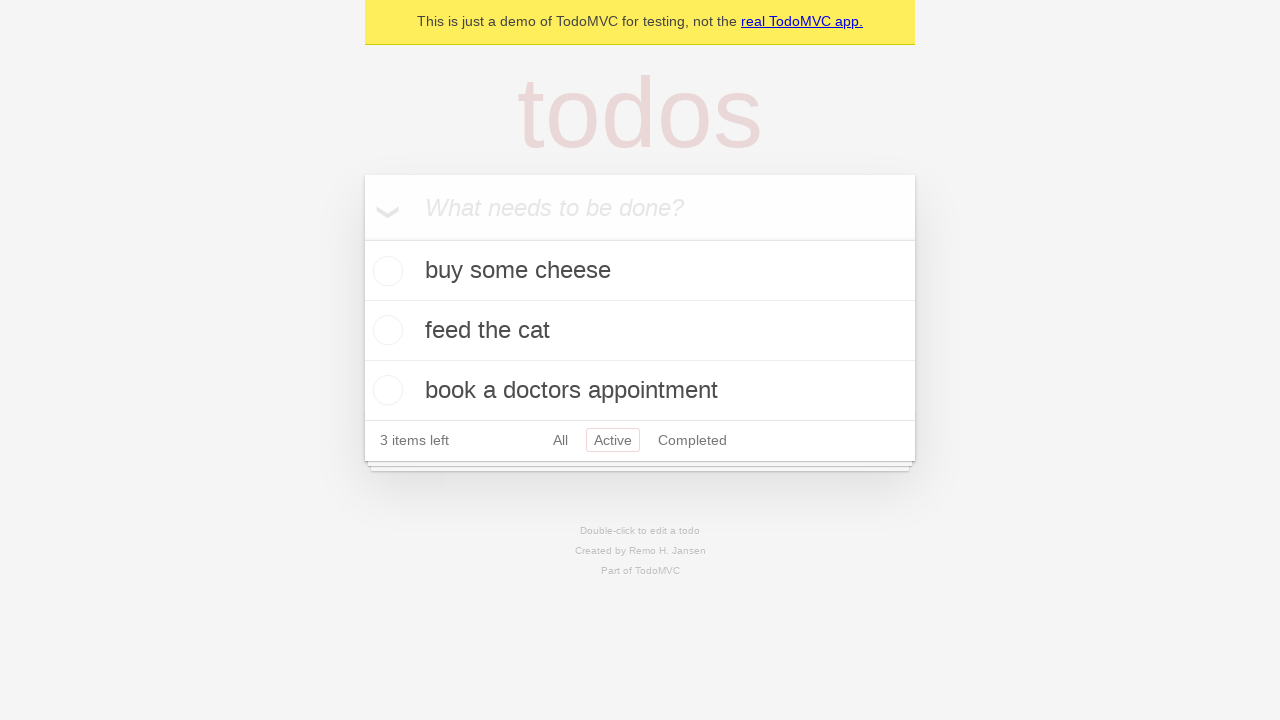

Clicked Completed filter to view completed todos at (692, 440) on internal:role=link[name="Completed"i]
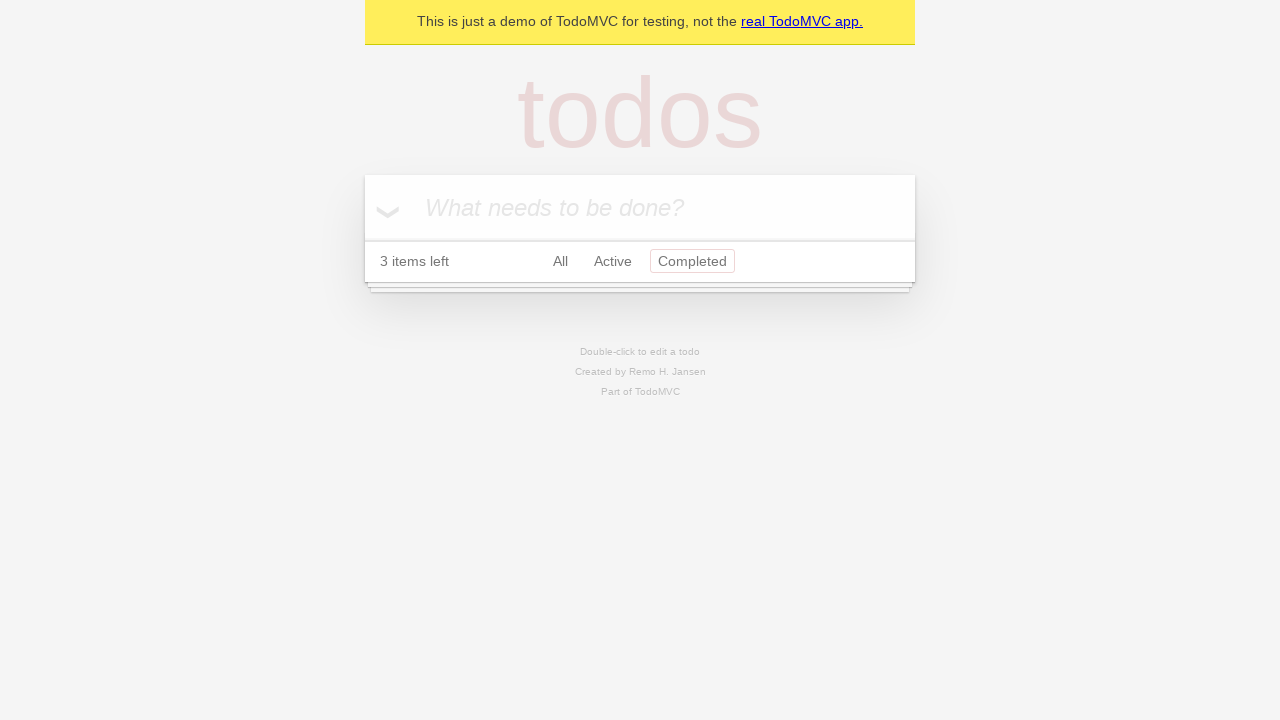

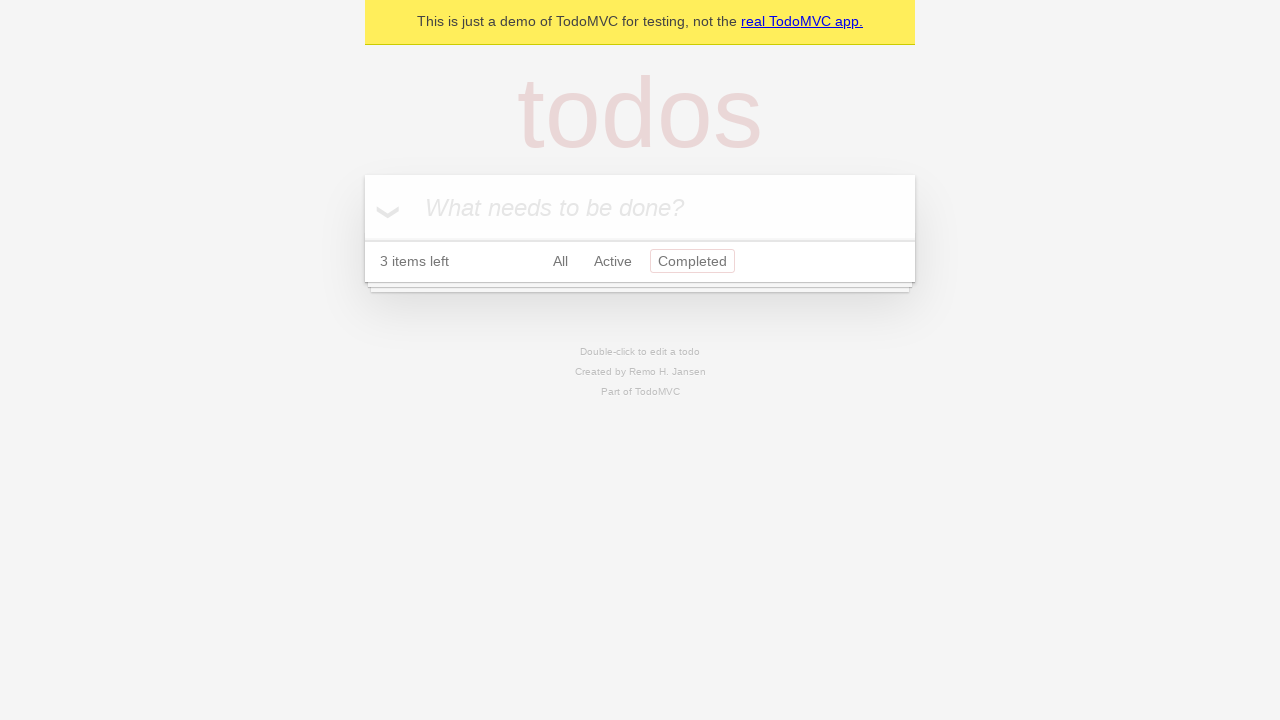